Tests clicking a simple button on a QA practice website by locating and clicking a primary button element

Starting URL: https://www.qa-practice.com/elements/button/simple

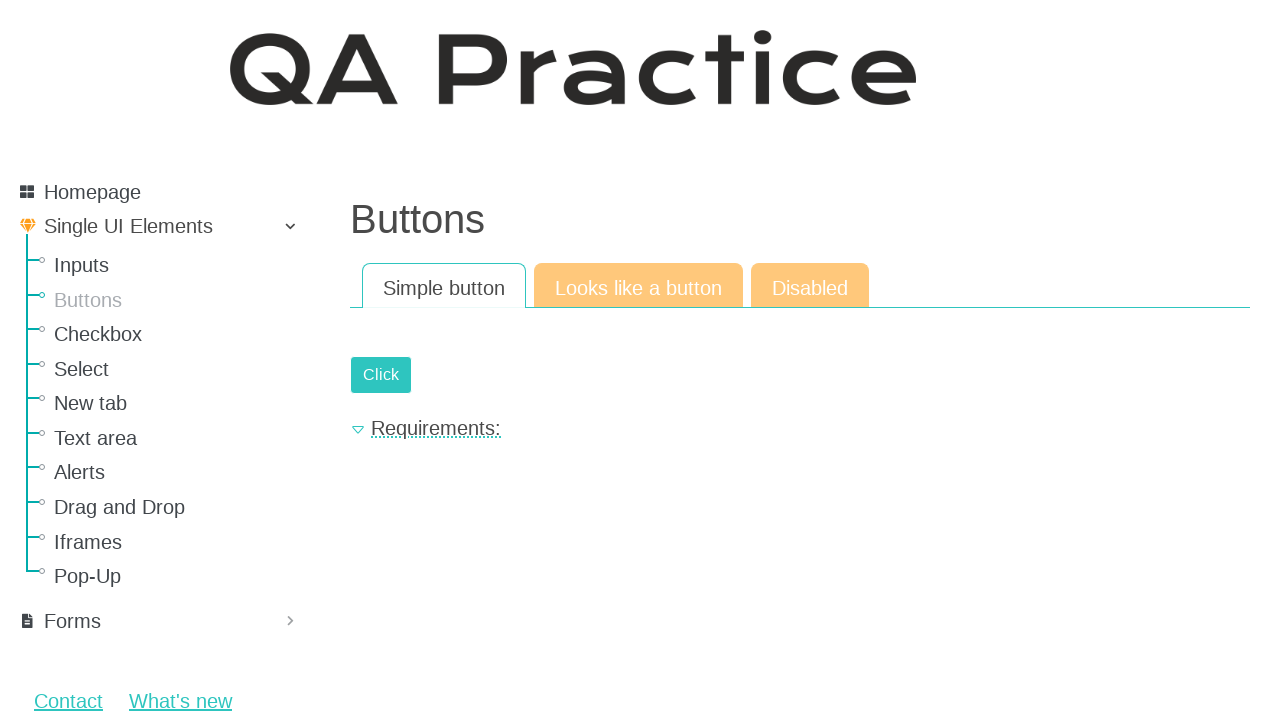

Navigated to QA practice website button page
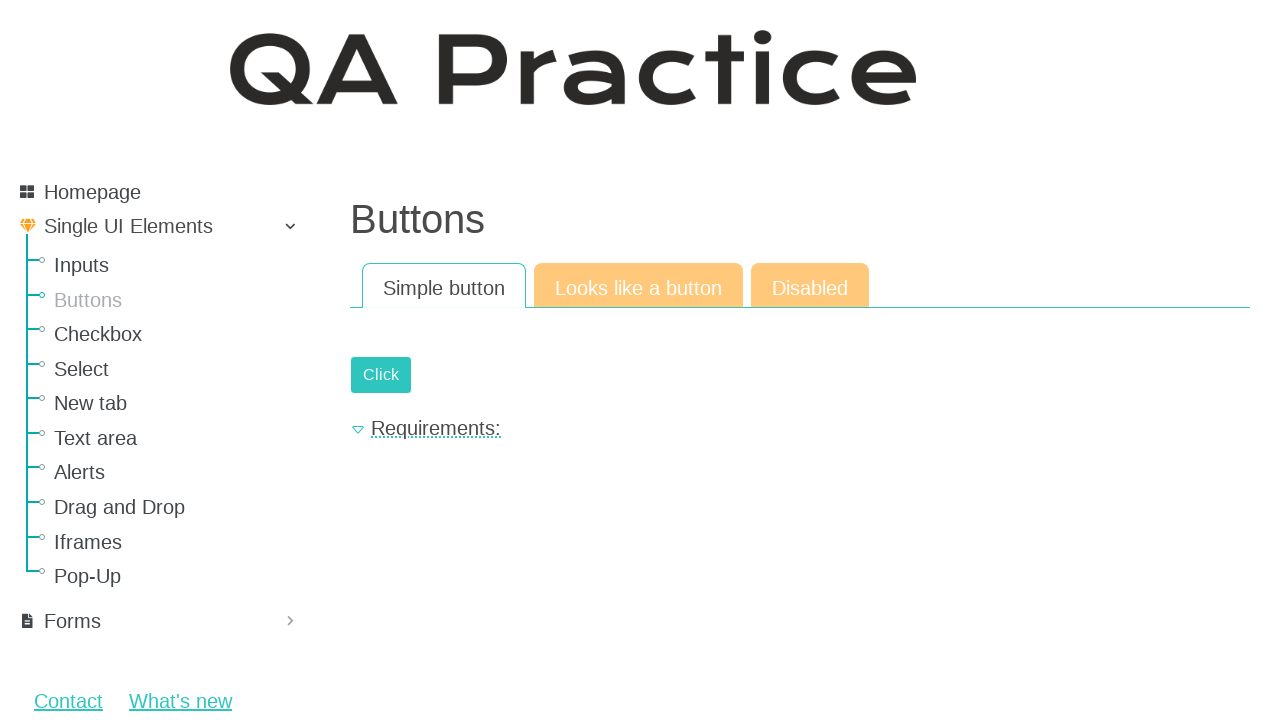

Clicked primary button element at (381, 375) on xpath=//input[@class="btn btn-primary"]
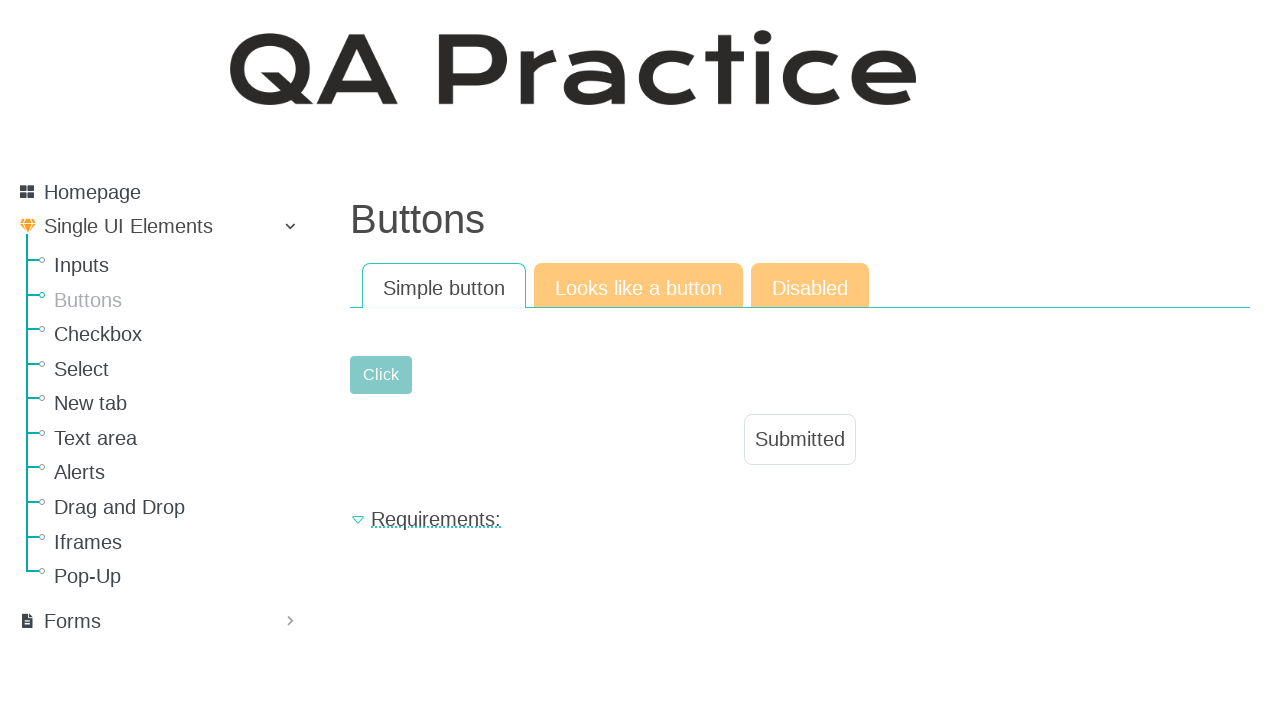

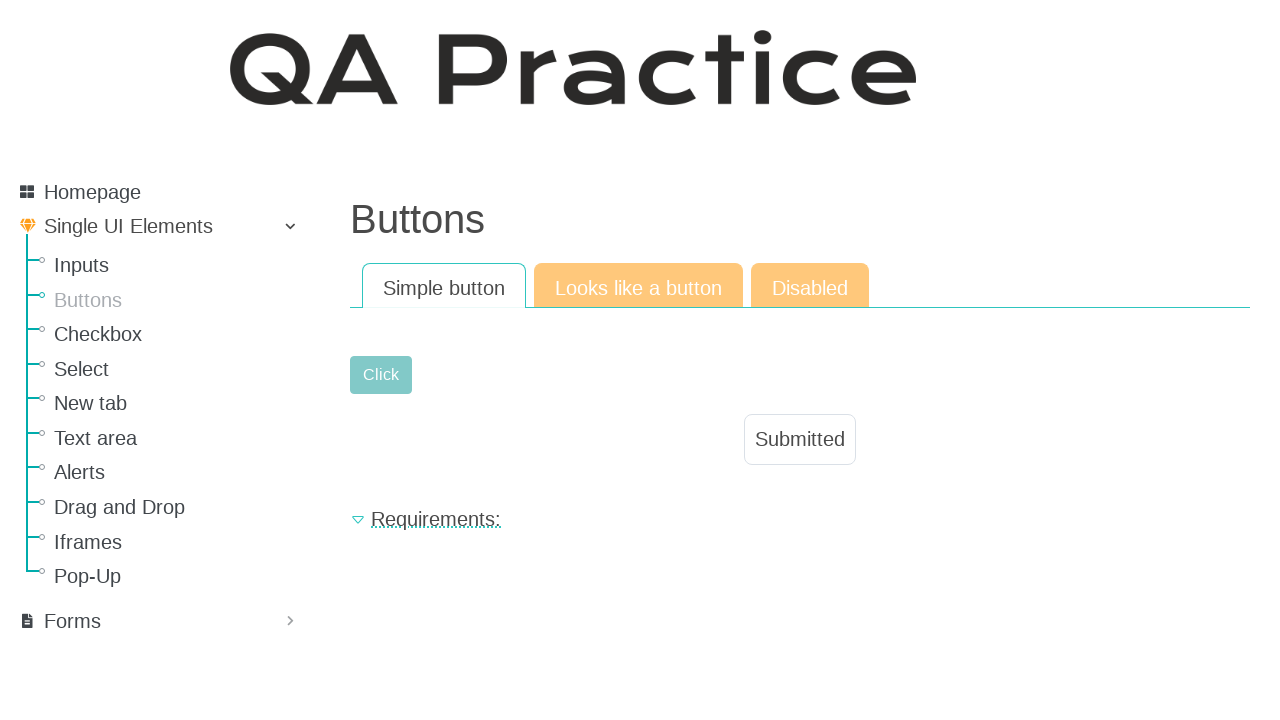